Tests login with empty username and invalid password, verifying that an error message is displayed

Starting URL: http://uitestingplayground.com/

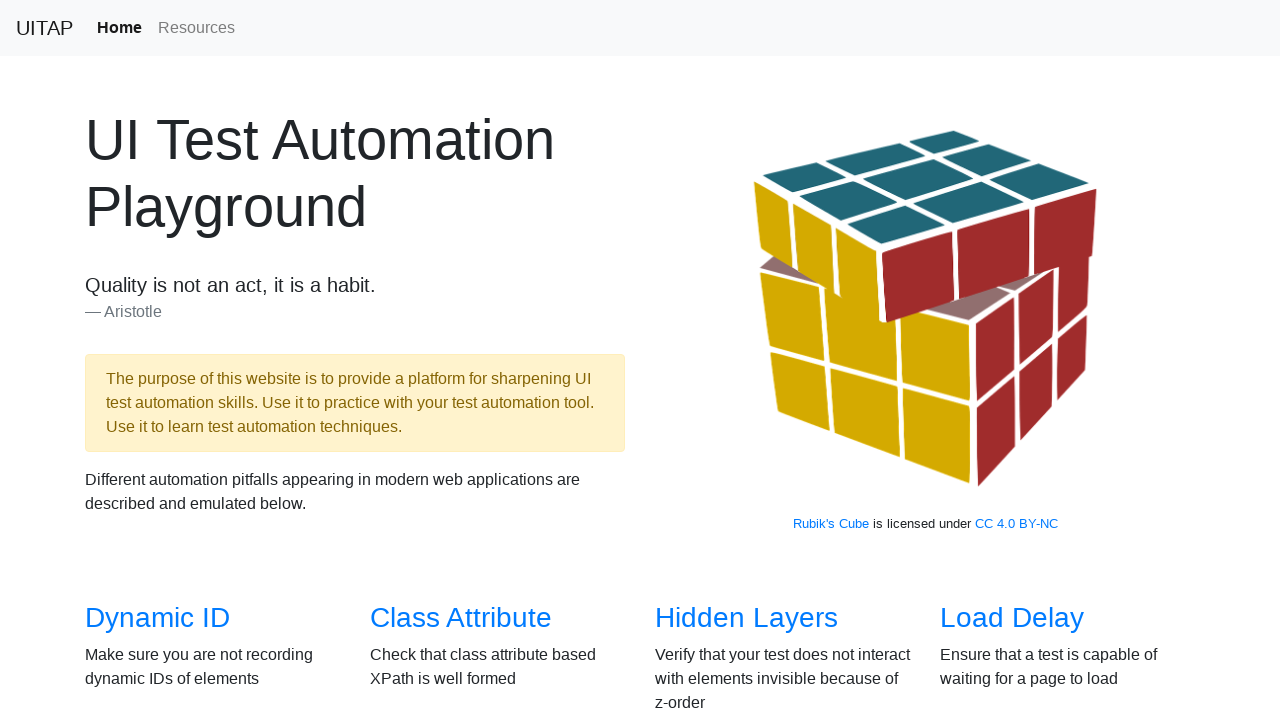

Clicked on Sample App link at (446, 360) on text=Sample App
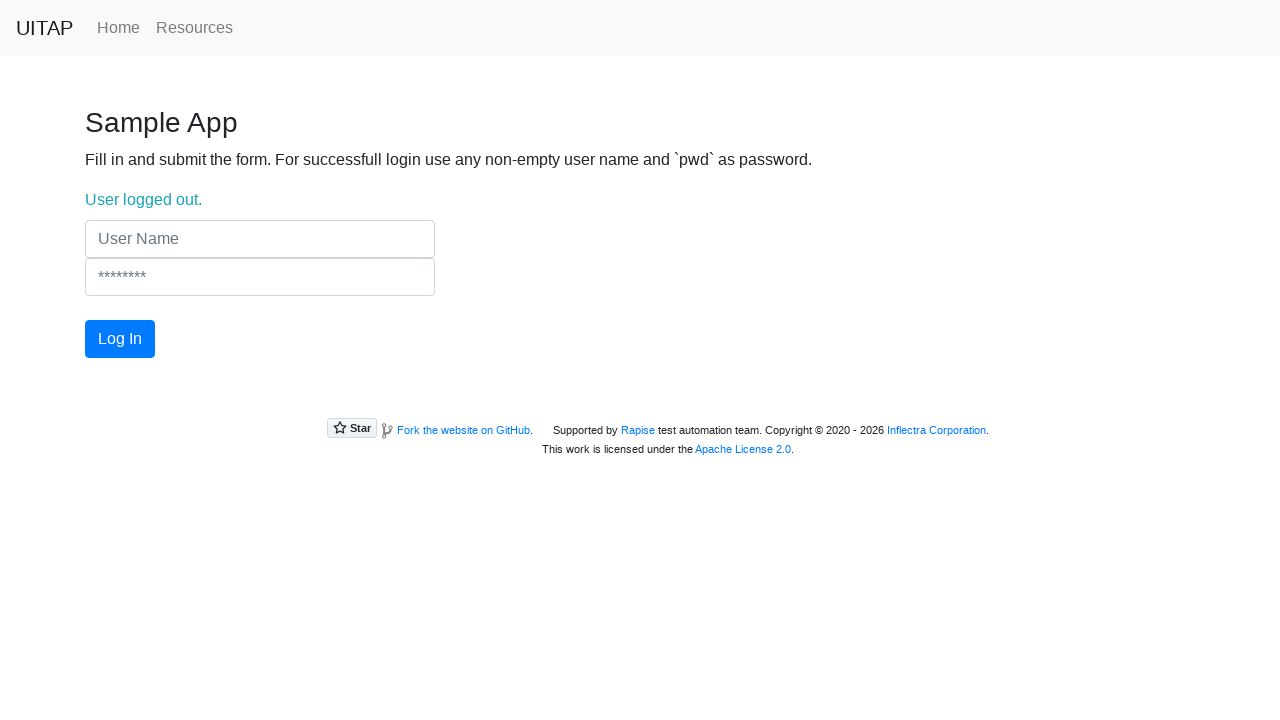

Navigated to Sample App page
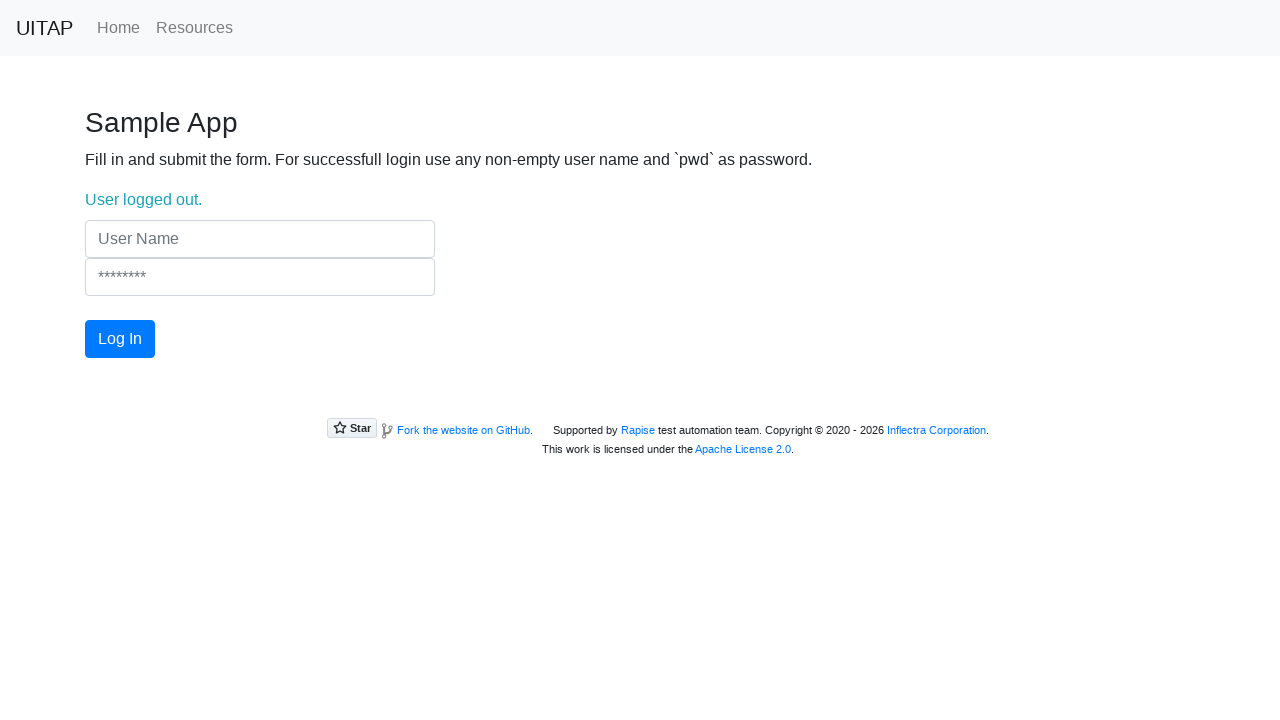

Filled username field with empty string on input[name='UserName']
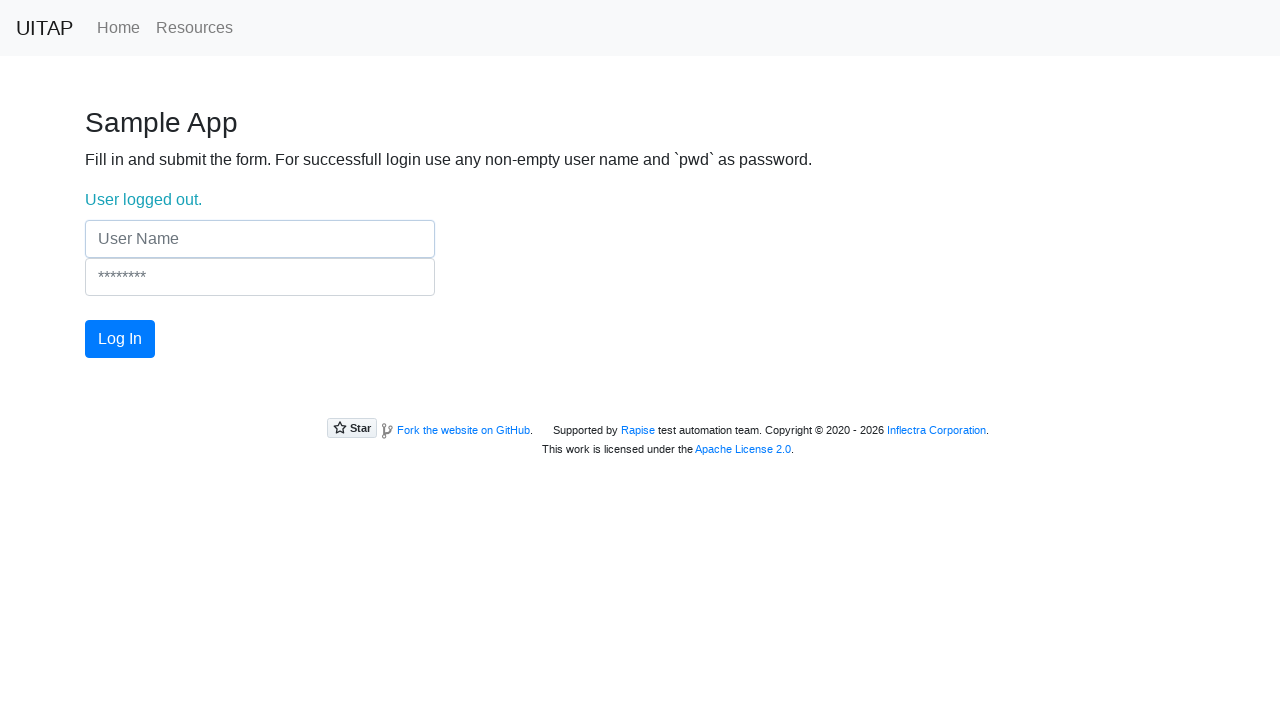

Filled password field with 'incorrect_password' on input[name='Password']
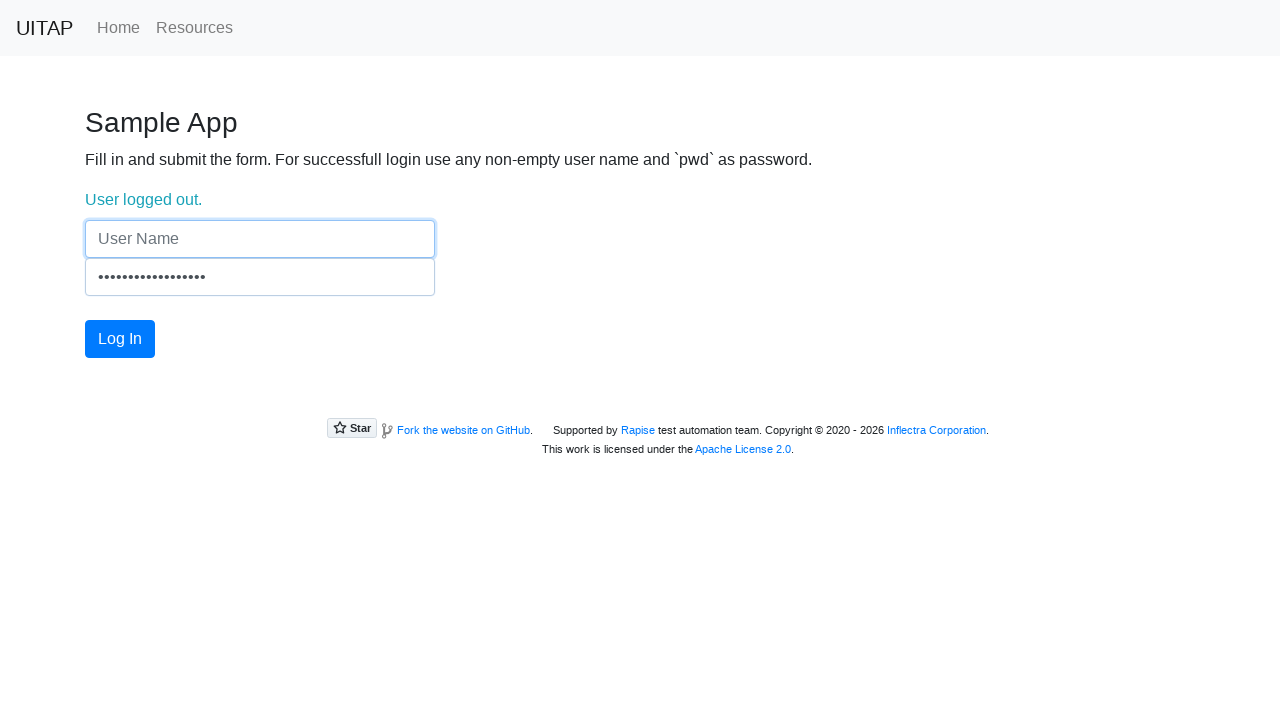

Clicked login button at (120, 339) on #login
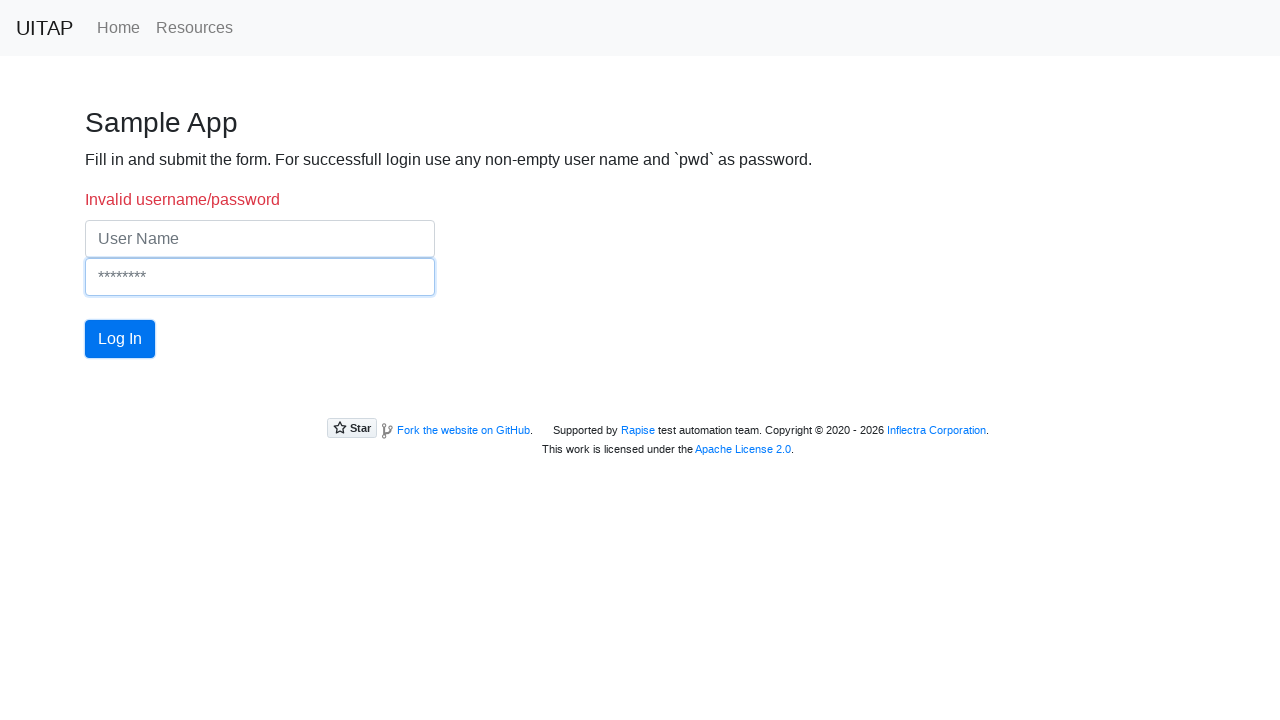

Verified error message 'Invalid username/password' is displayed
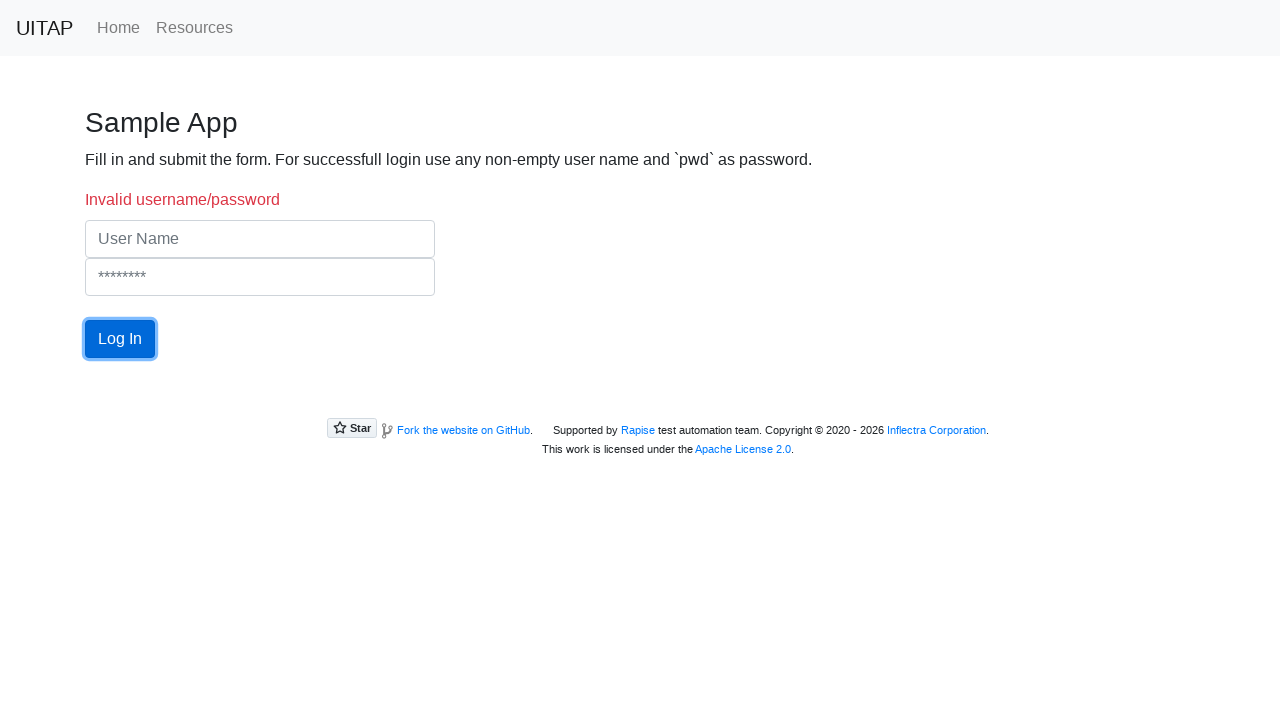

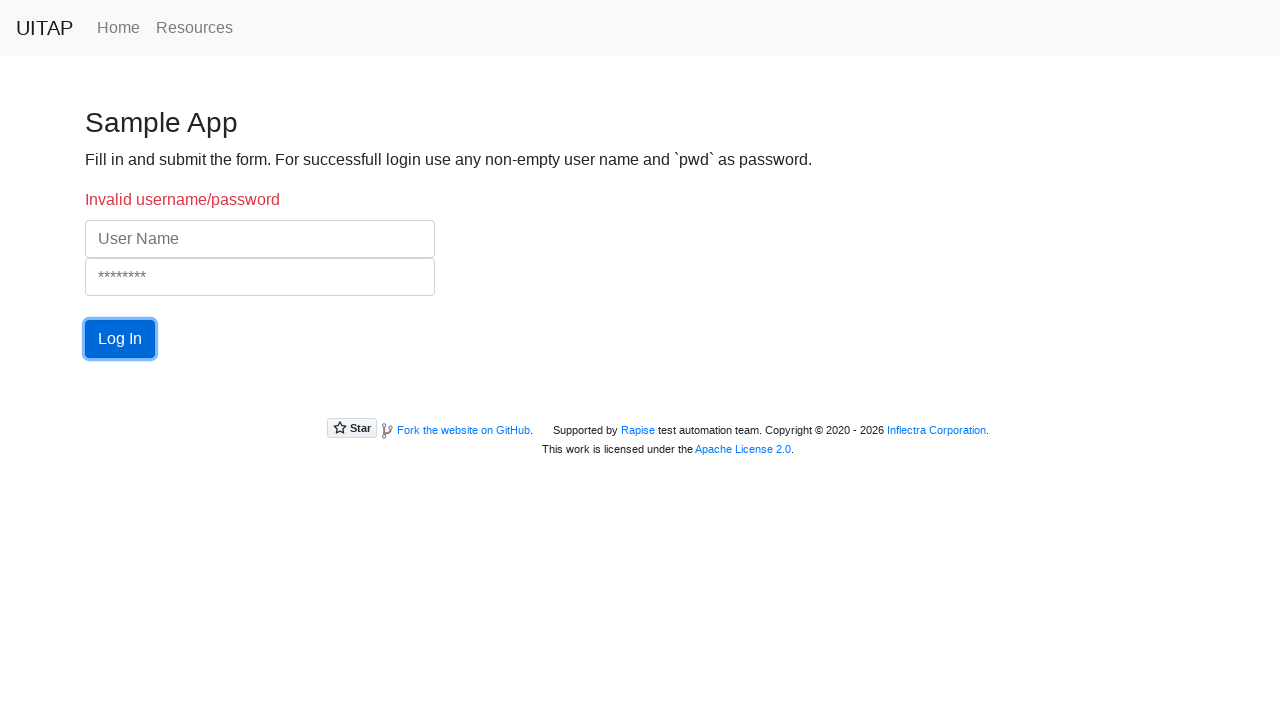